Navigates to AutomationExercise.com, clicks on the Products section, and scrolls down the page

Starting URL: https://automationexercise.com

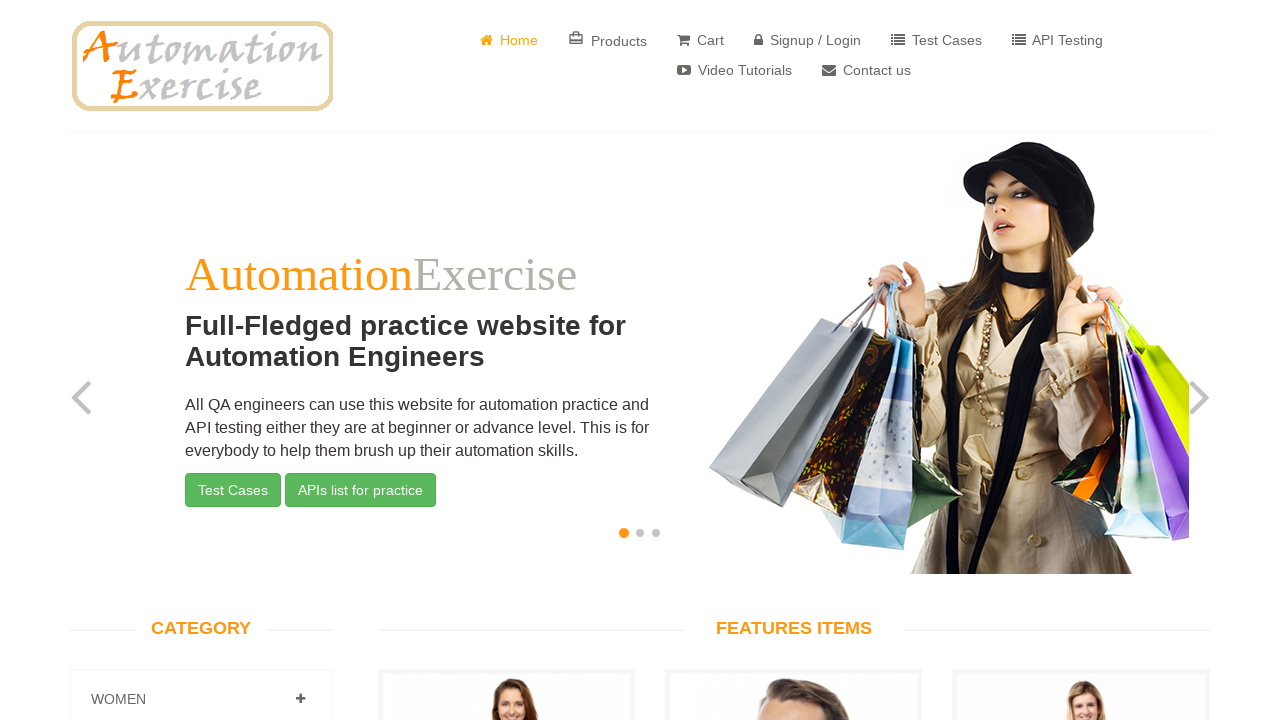

Navigated to AutomationExercise.com
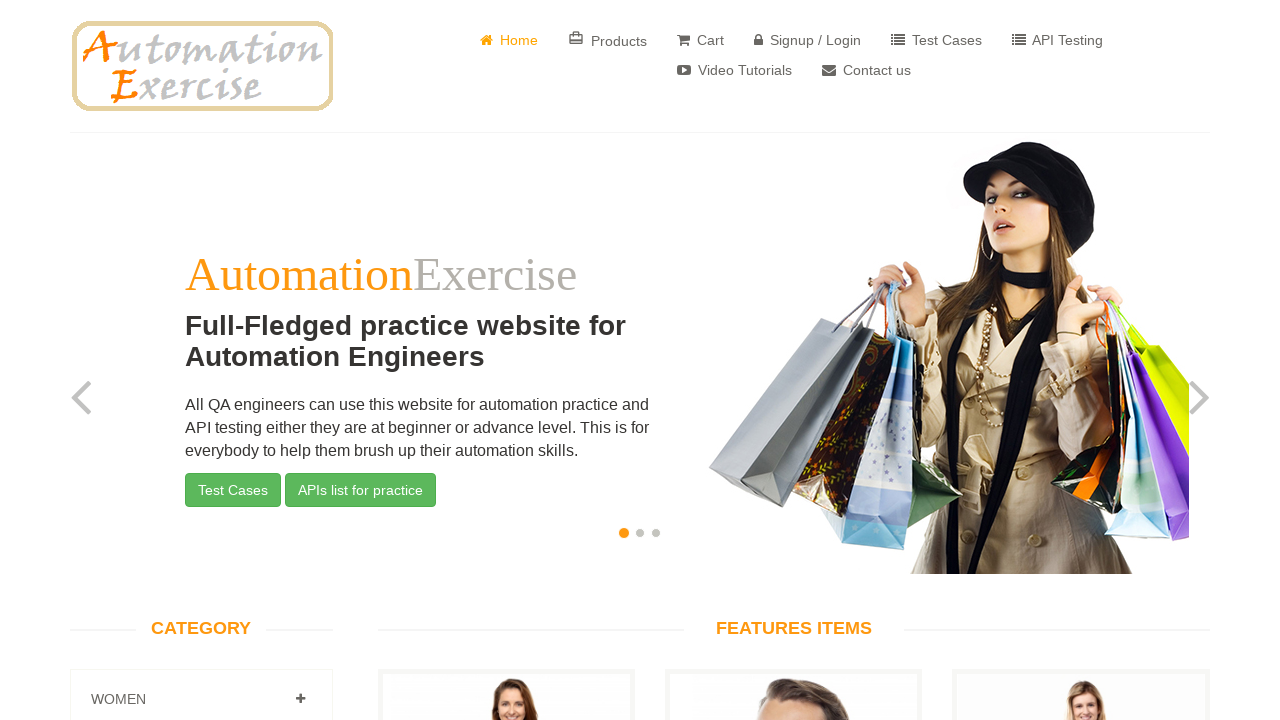

Clicked on Products section at (576, 38) on xpath=//*[@*='material-icons card_travel']
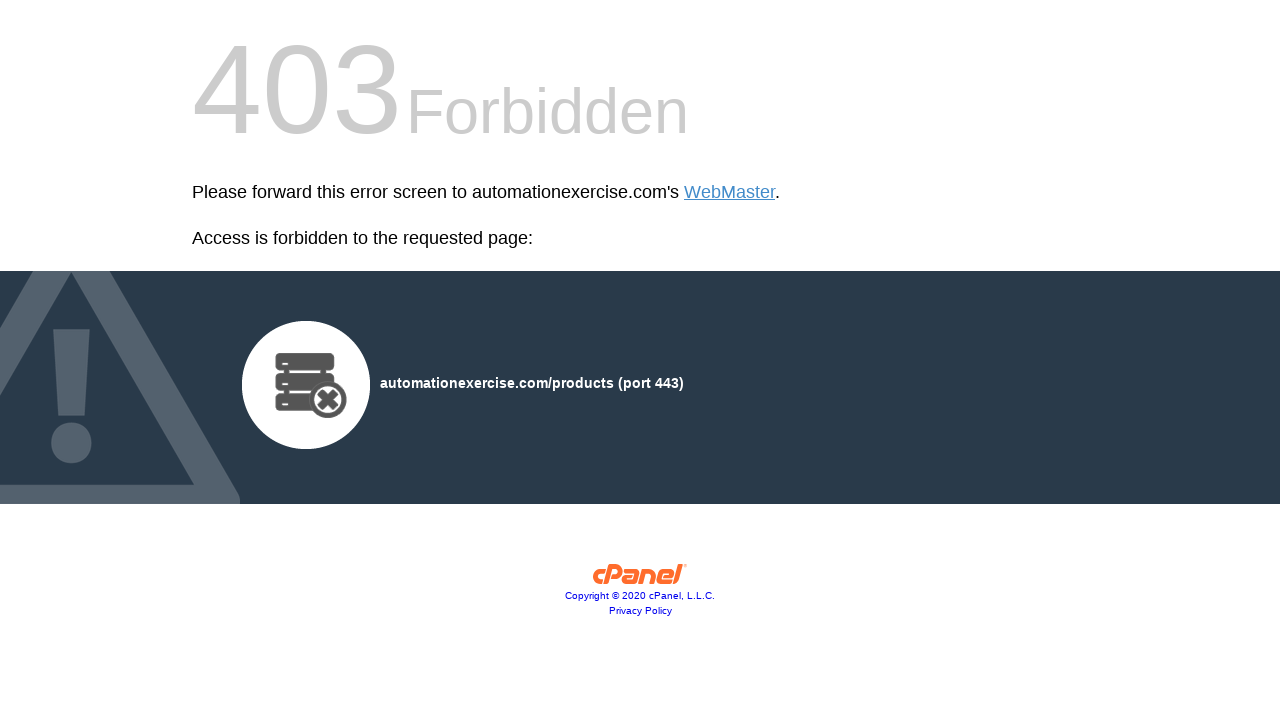

Scrolled down the page (PageDown #1)
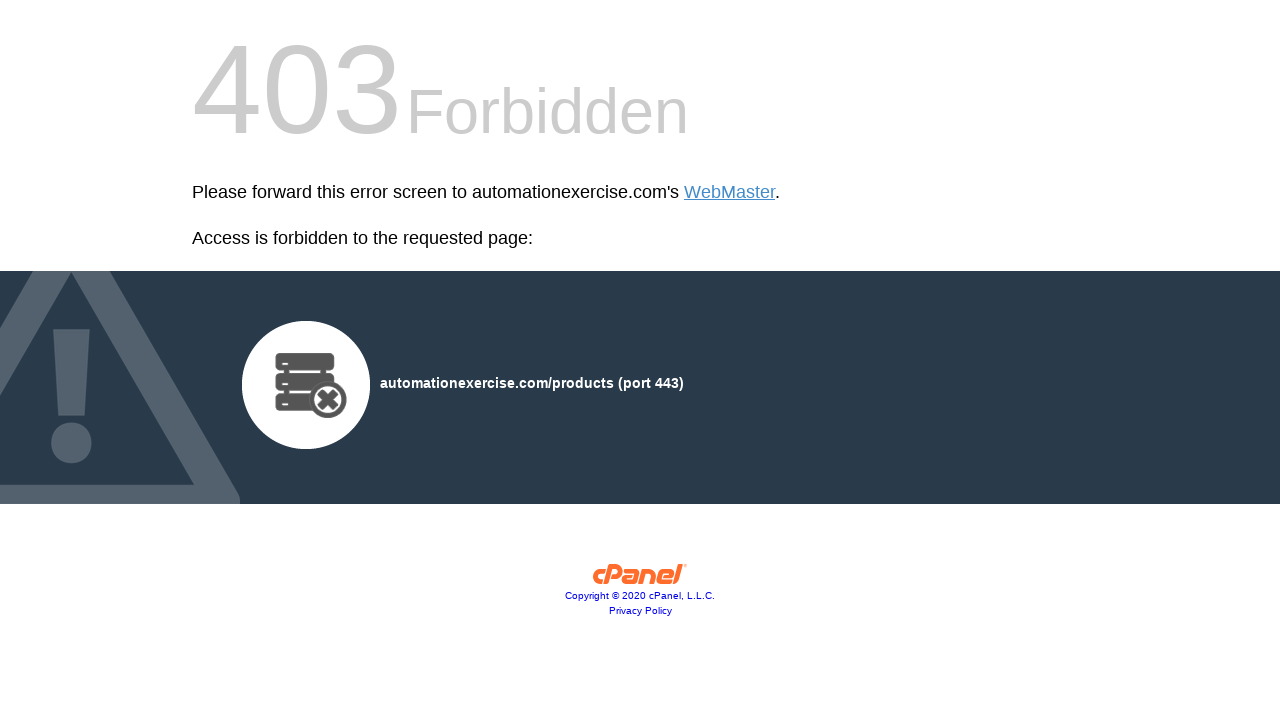

Scrolled down the page (PageDown #2)
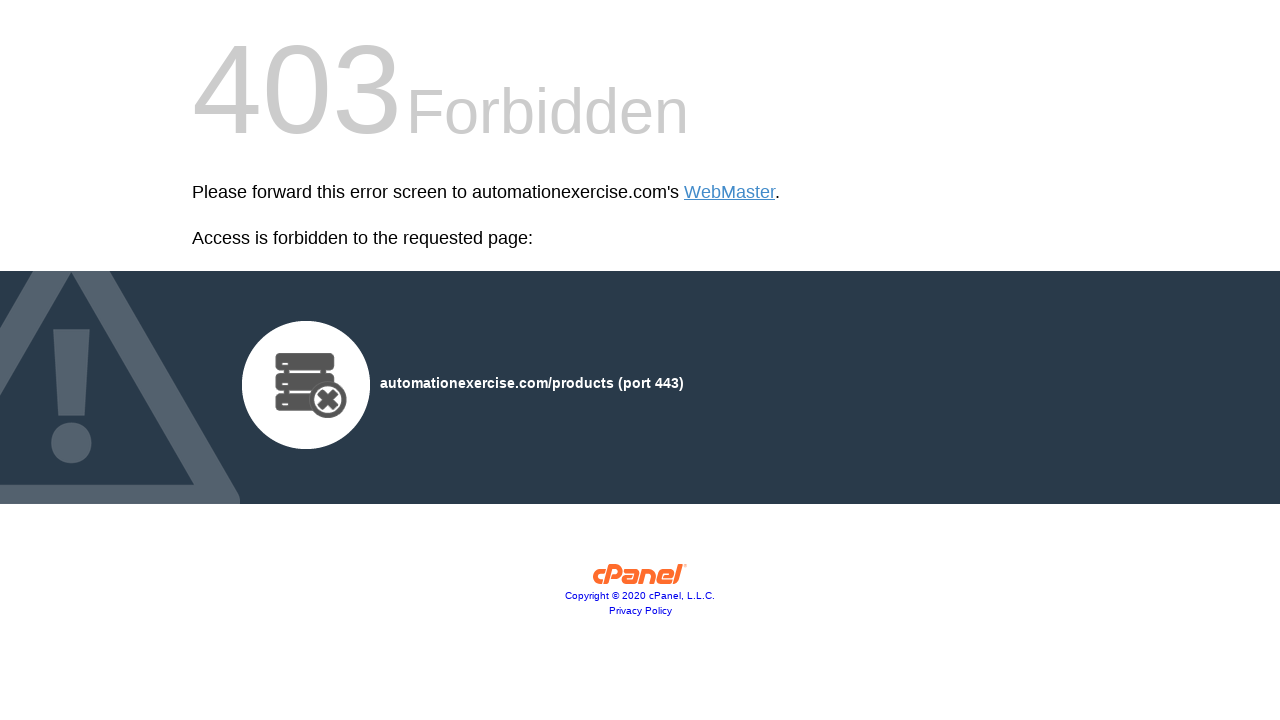

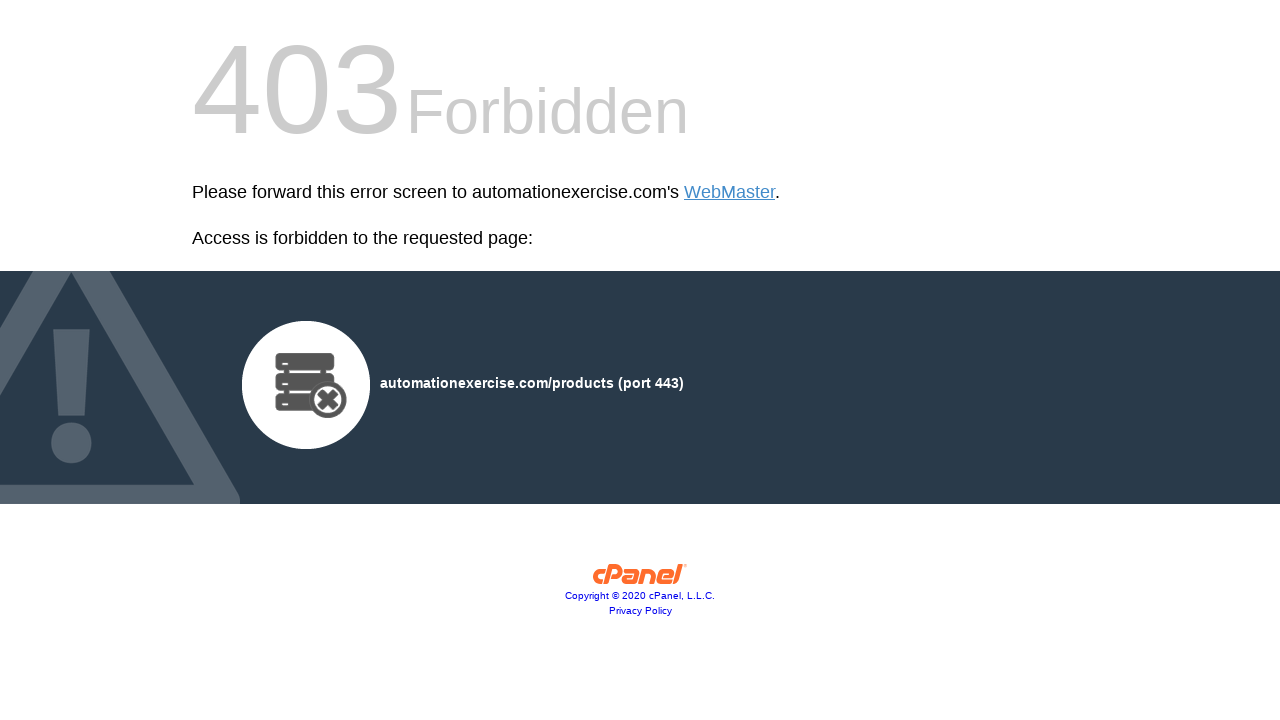